Tests JavaScript alert handling by clicking a button that triggers an alert popup and accepting it

Starting URL: https://the-internet.herokuapp.com/javascript_alerts

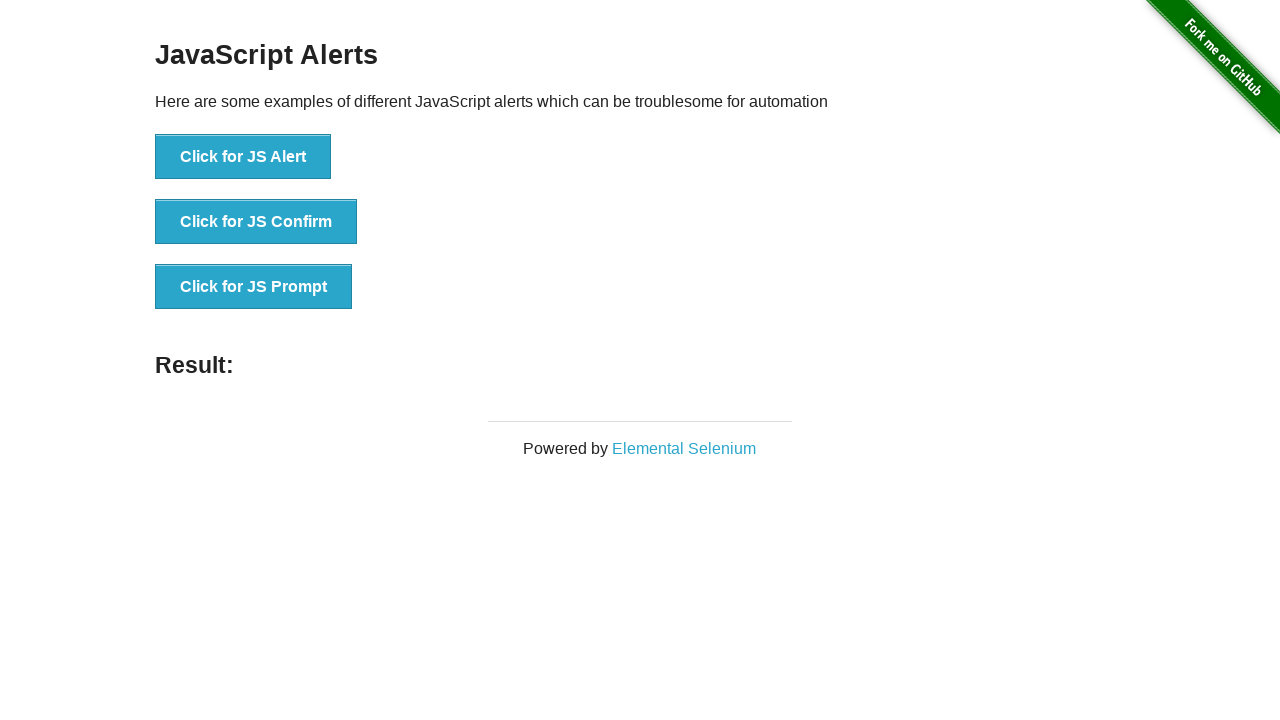

Set up dialog handler to automatically accept alerts
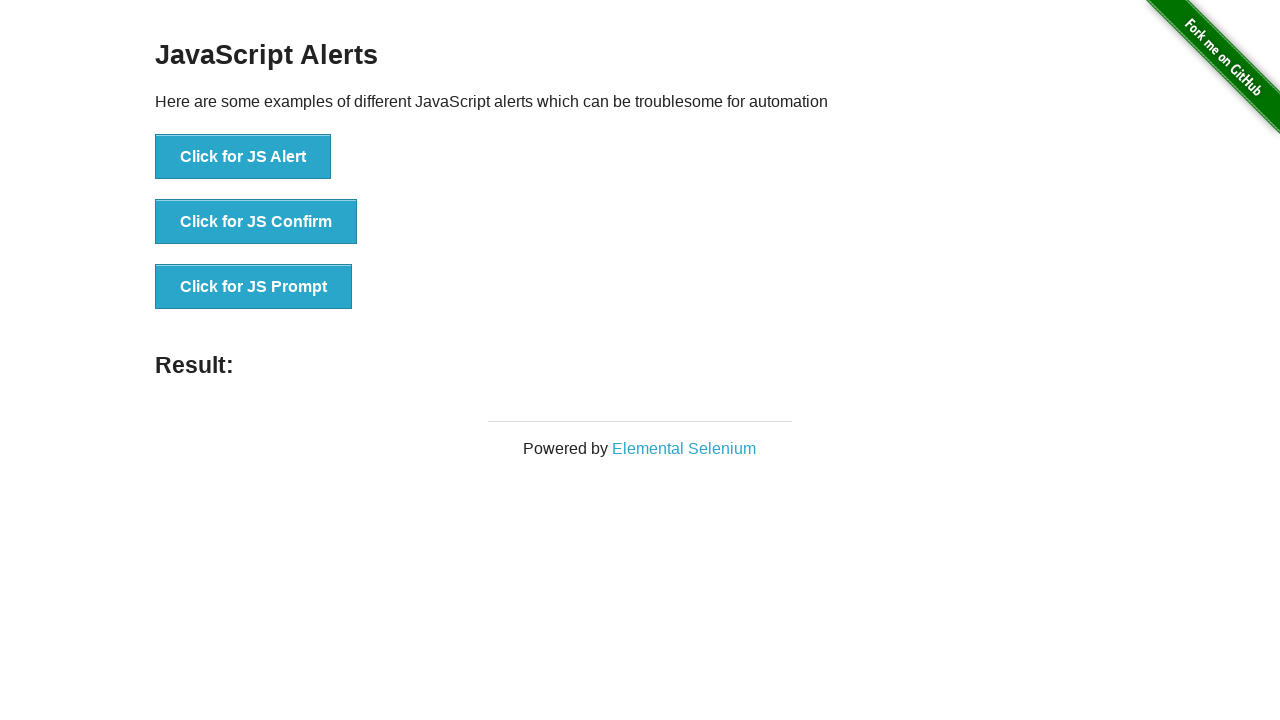

Clicked button to trigger JavaScript alert at (243, 157) on button[onclick='jsAlert()']
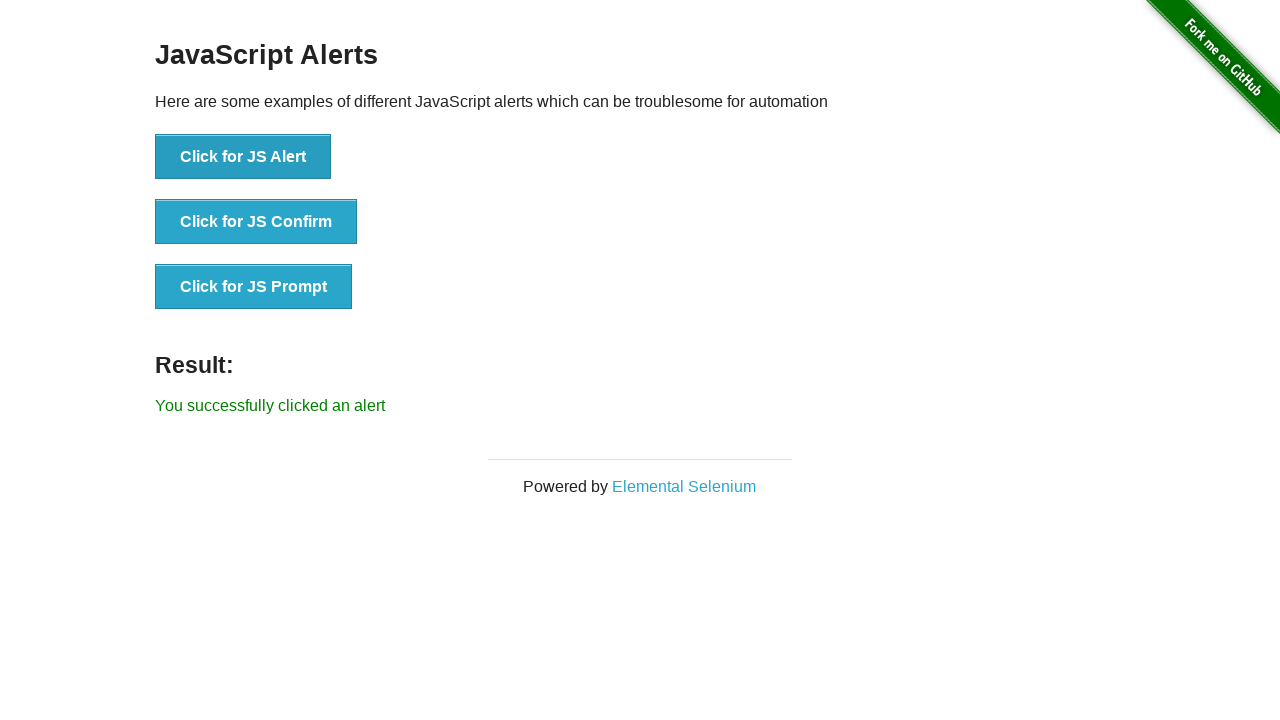

Result message appeared confirming alert was accepted
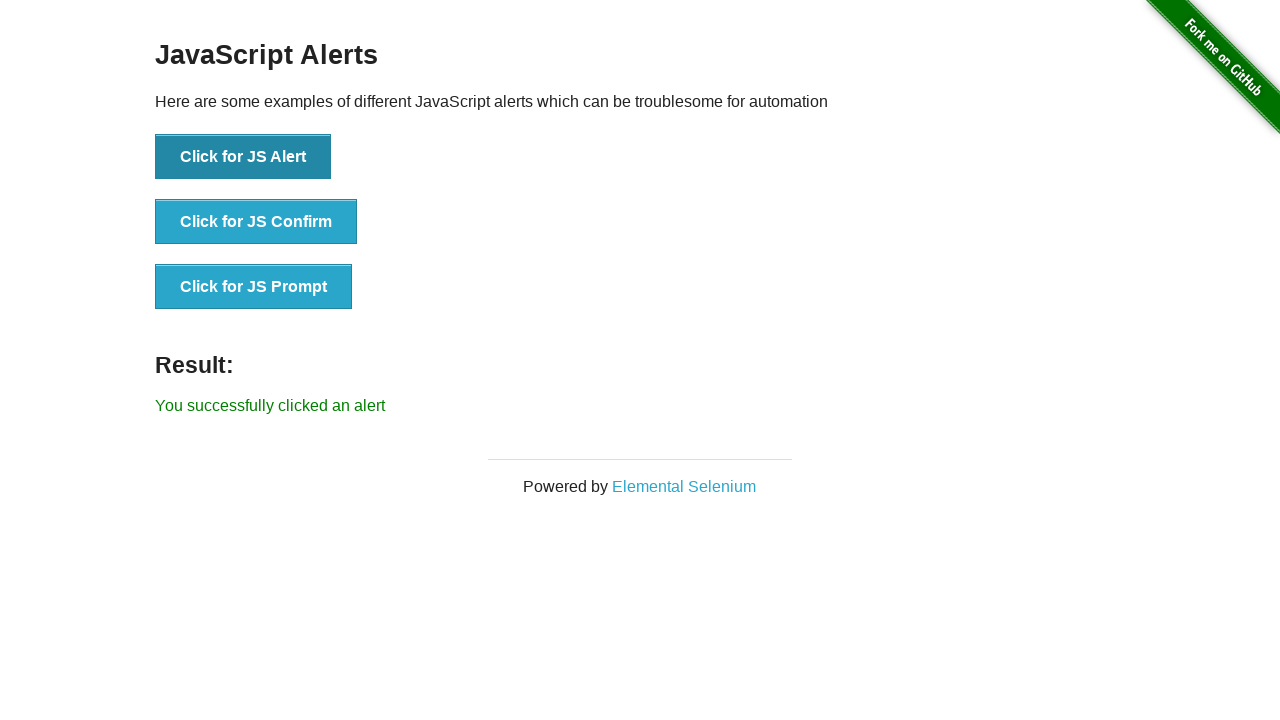

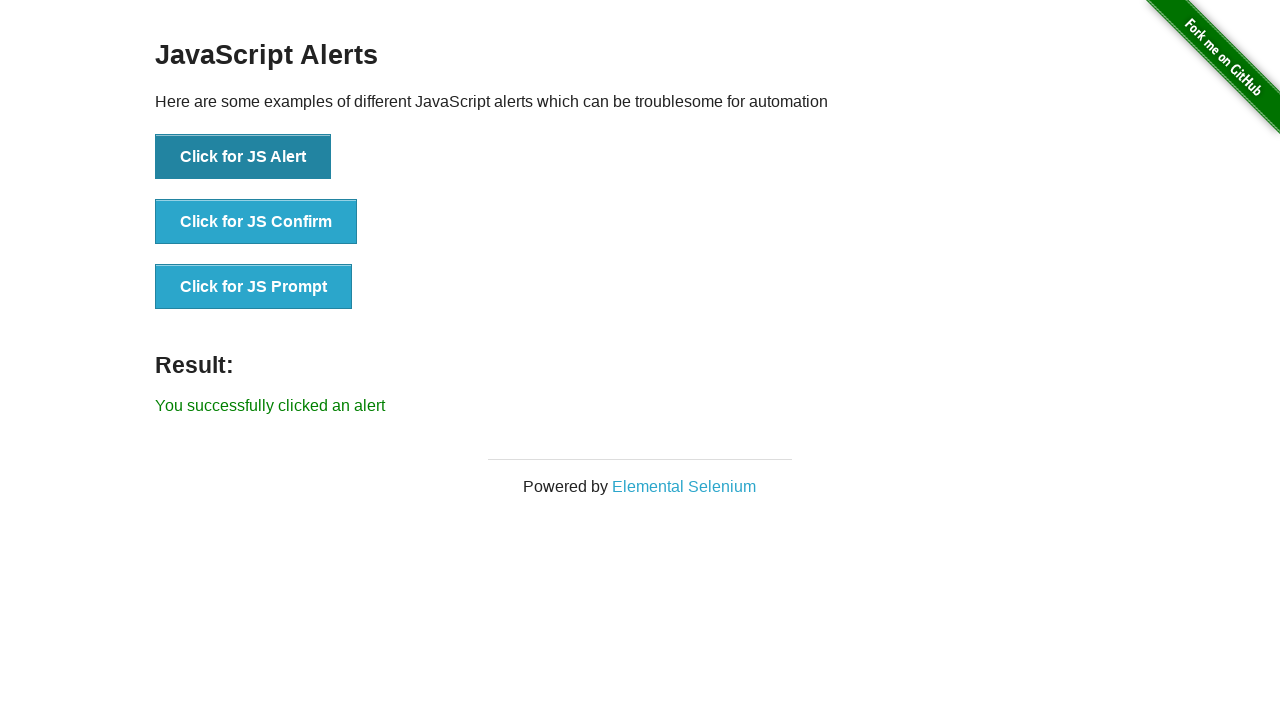